Tests drag and drop functionality using an alternative method by dragging column A to column B and verifying the elements swap positions.

Starting URL: https://the-internet.herokuapp.com/drag_and_drop

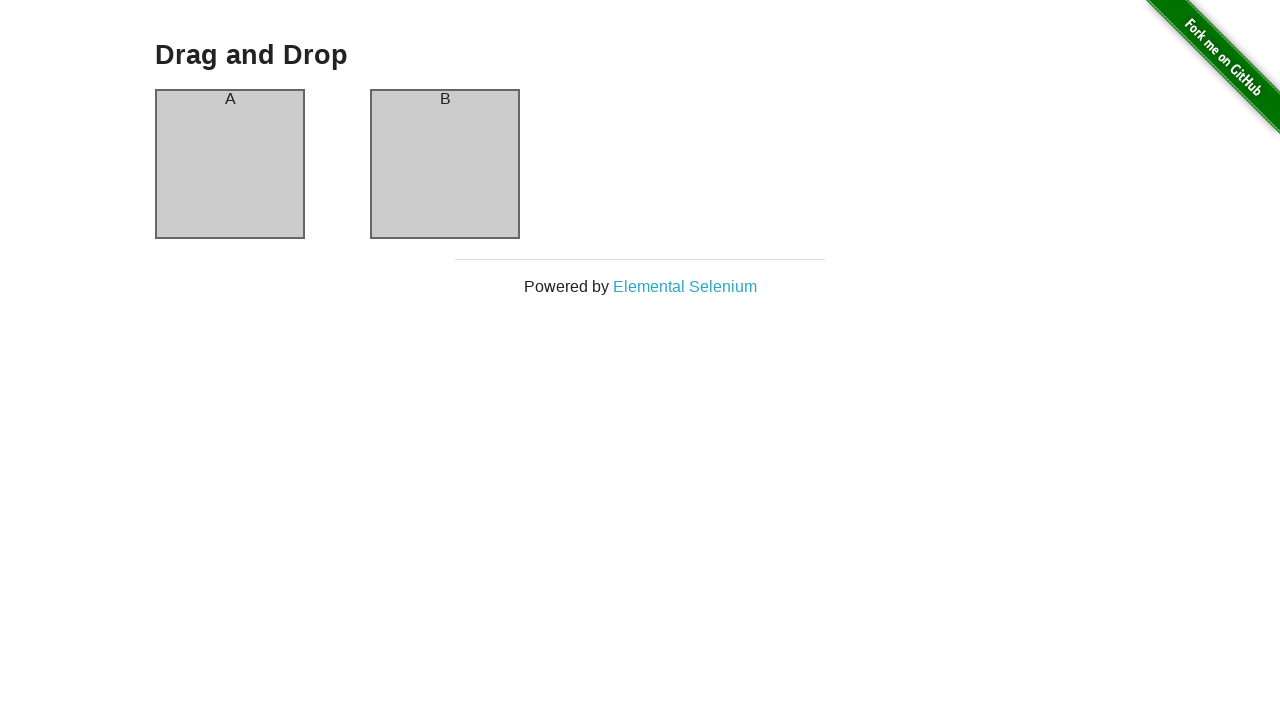

Located column A element
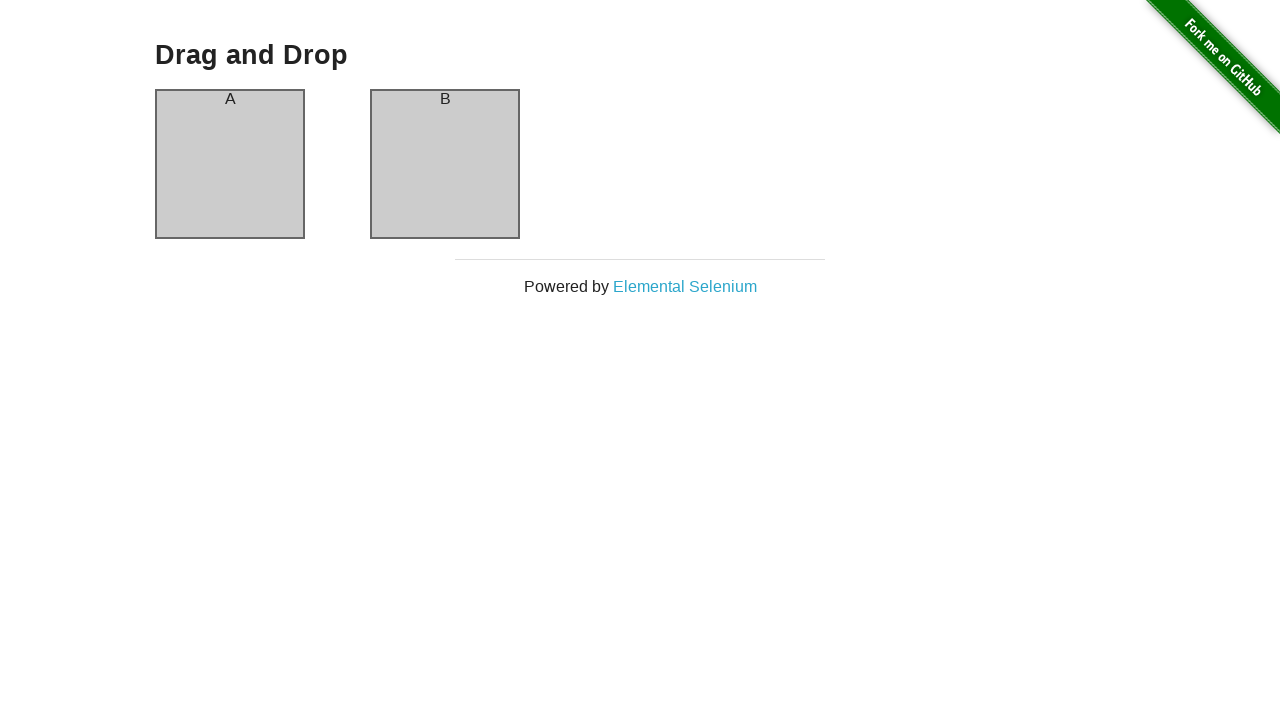

Located column B element
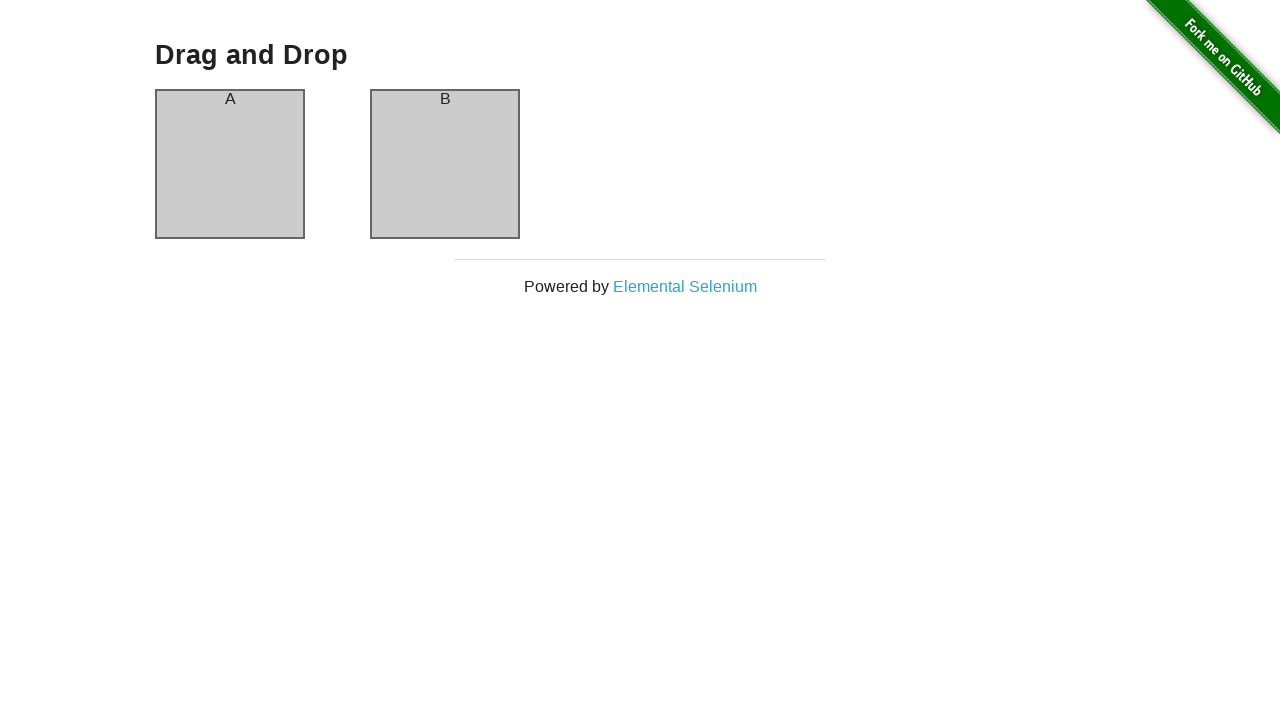

Dragged column A to column B at (445, 164)
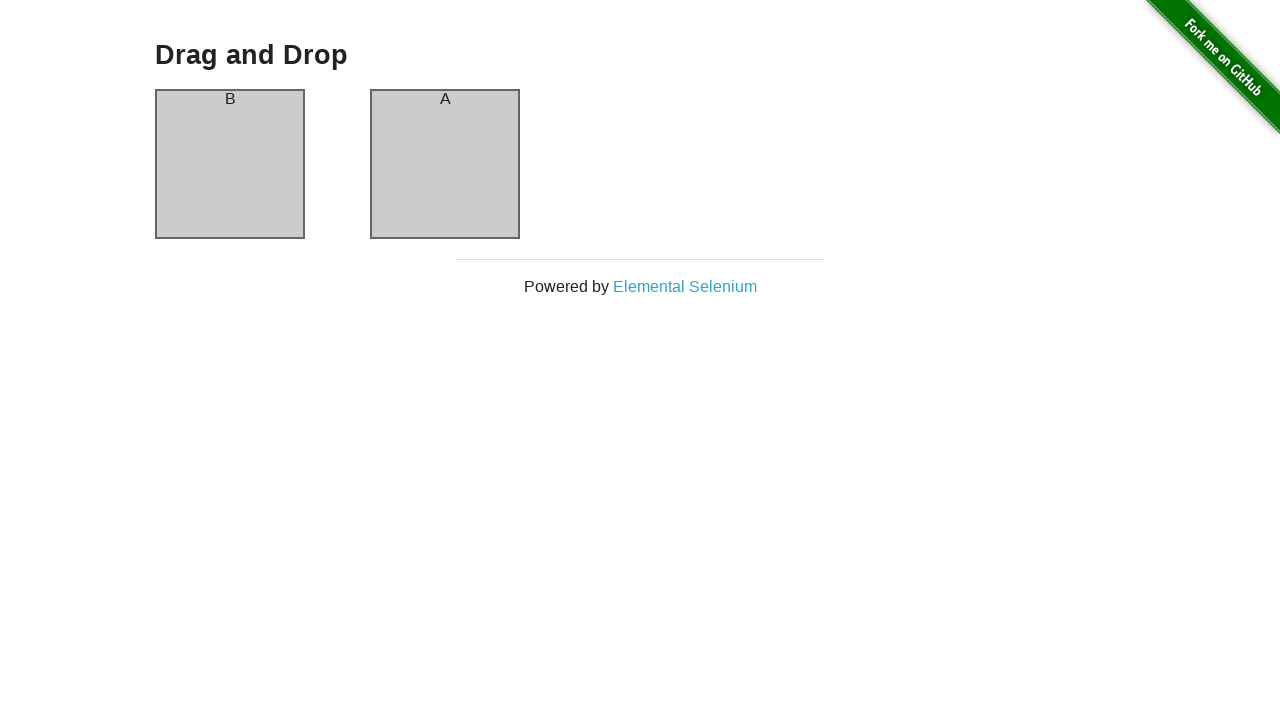

Waited for column A to be visible after drag and drop
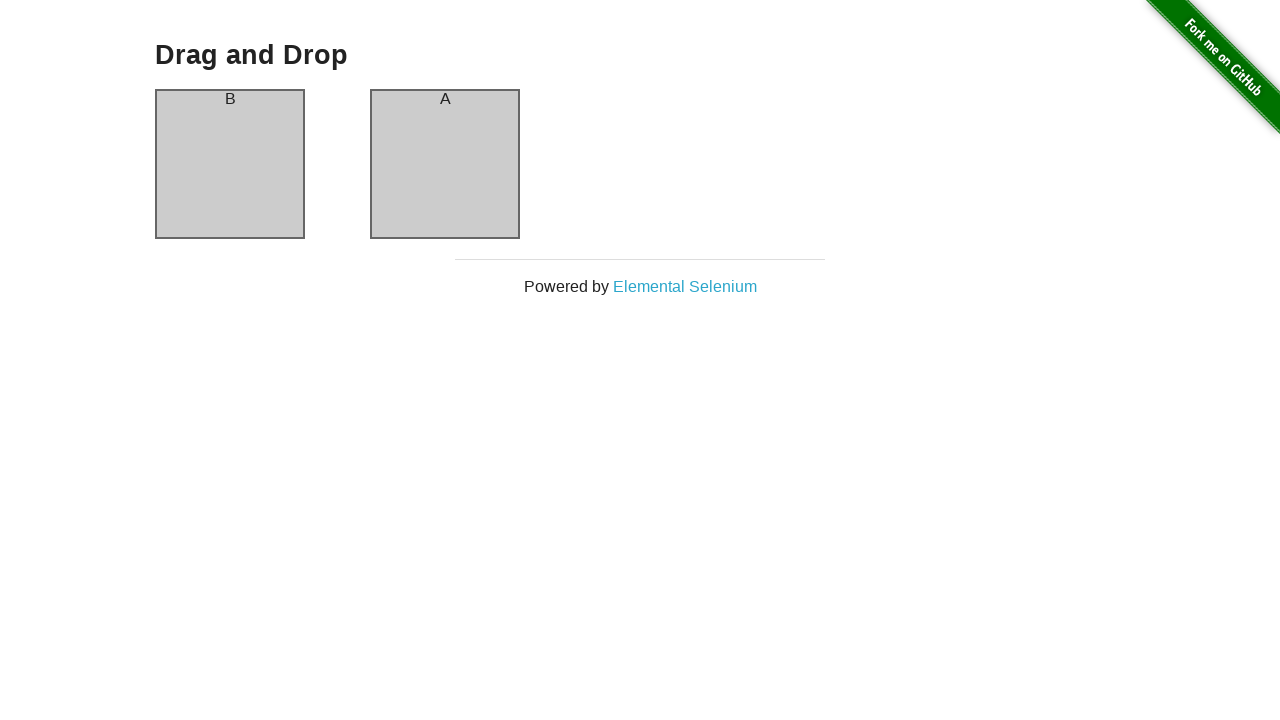

Verified that column A now contains 'B' text
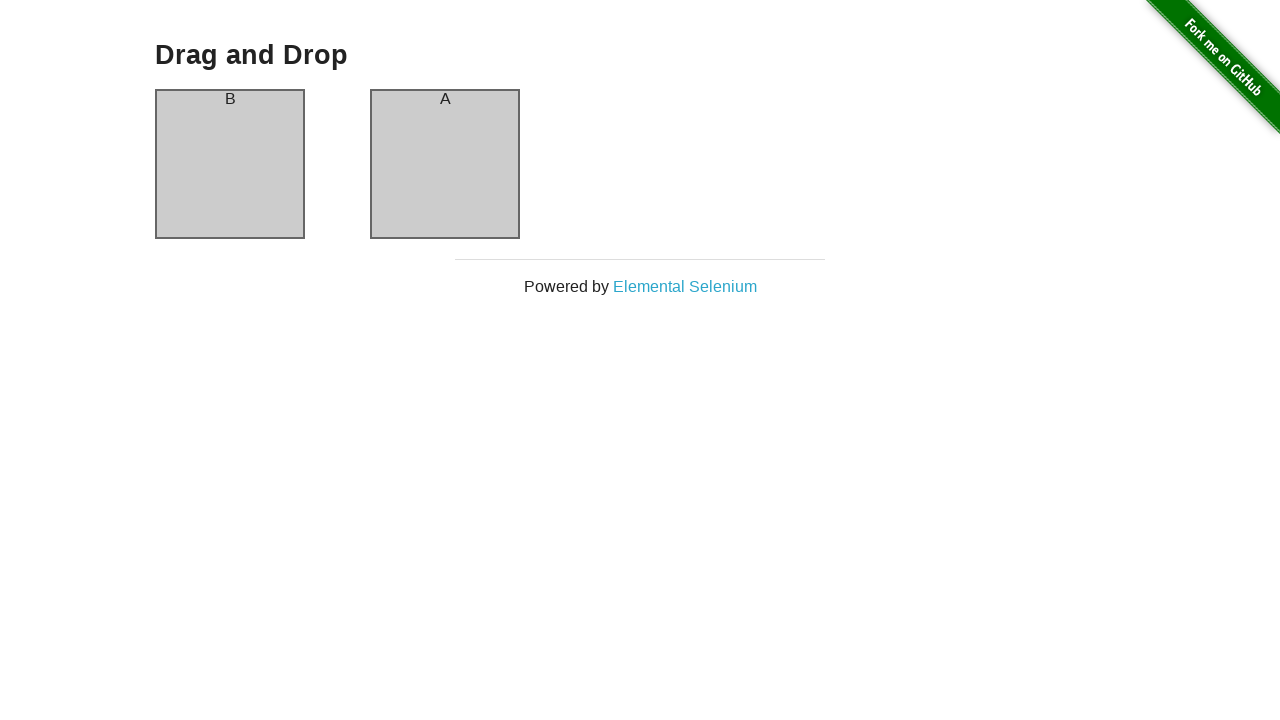

Verified that column B now contains 'A' text
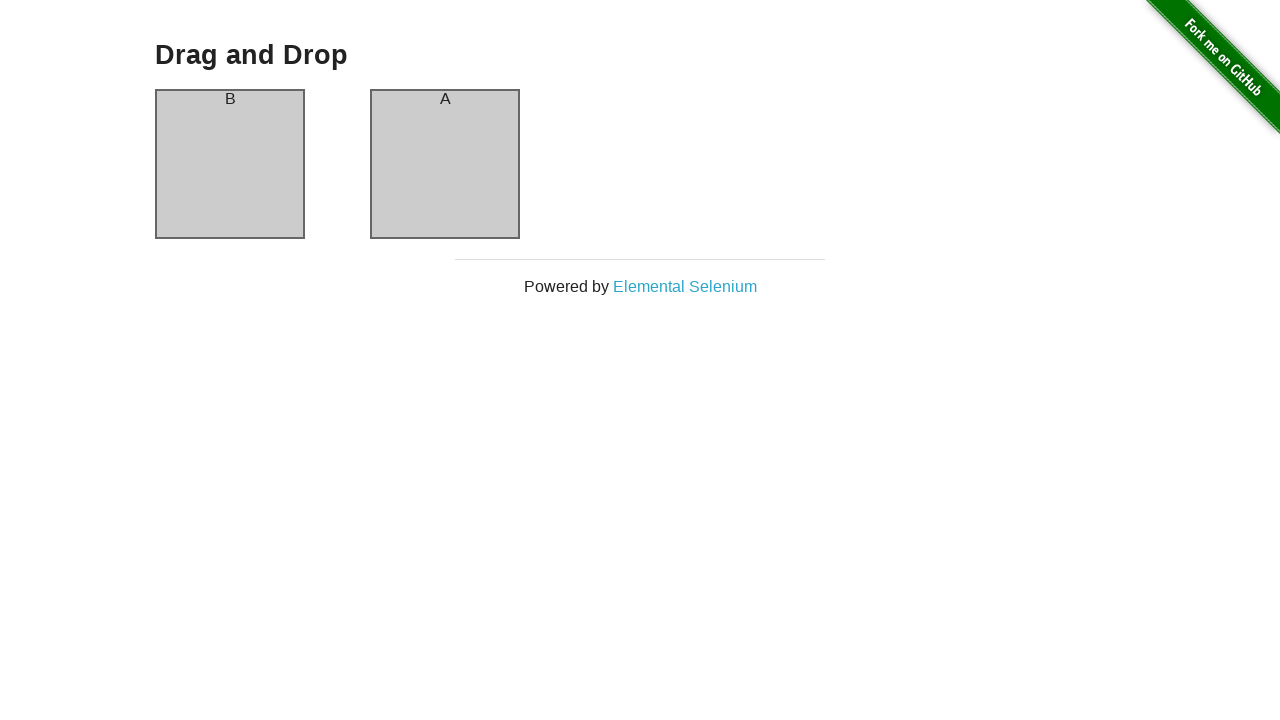

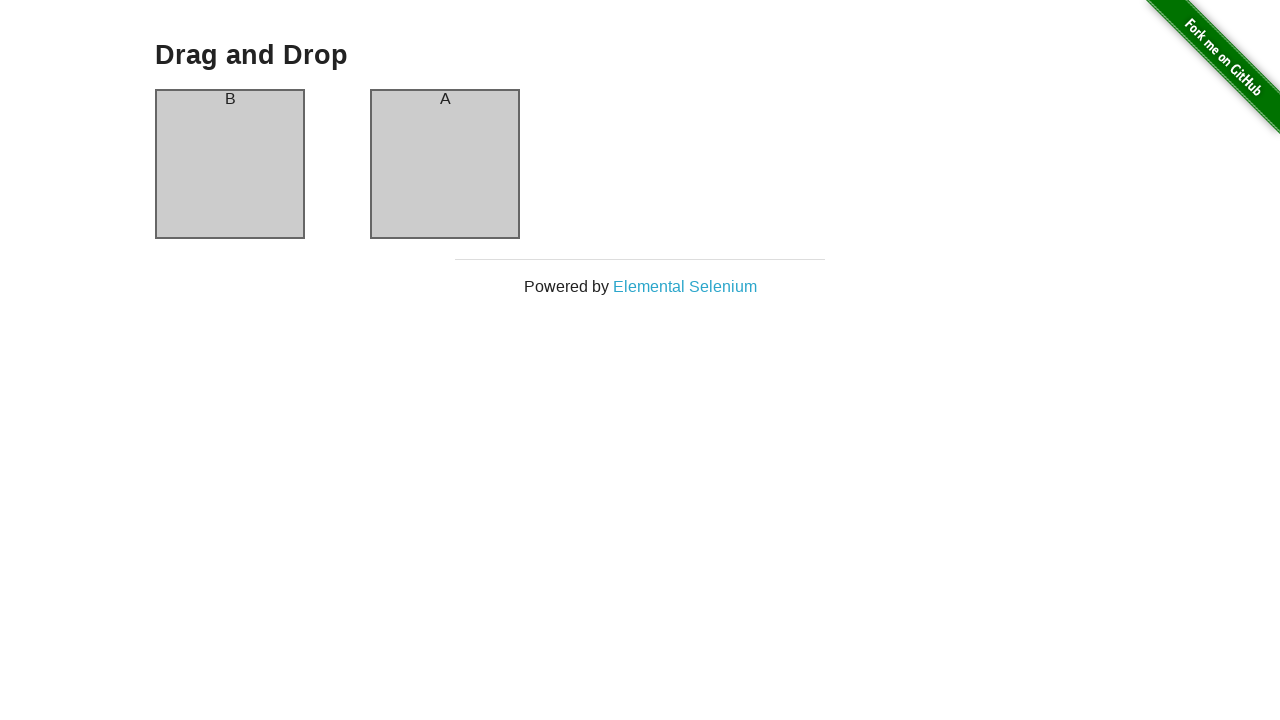